Tests registration form validation with password less than 6 characters

Starting URL: https://alada.vn/tai-khoan/dang-ky.html

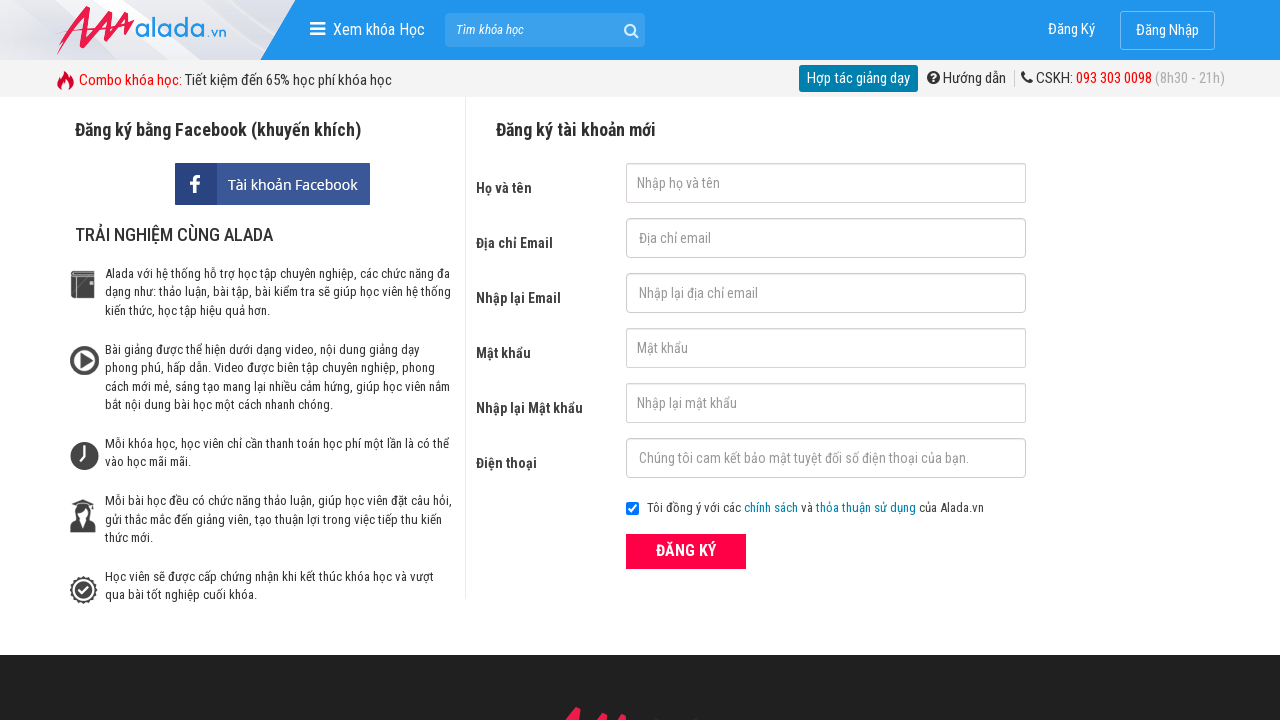

Filled first name field with 'John Kenedy' on #txtFirstname
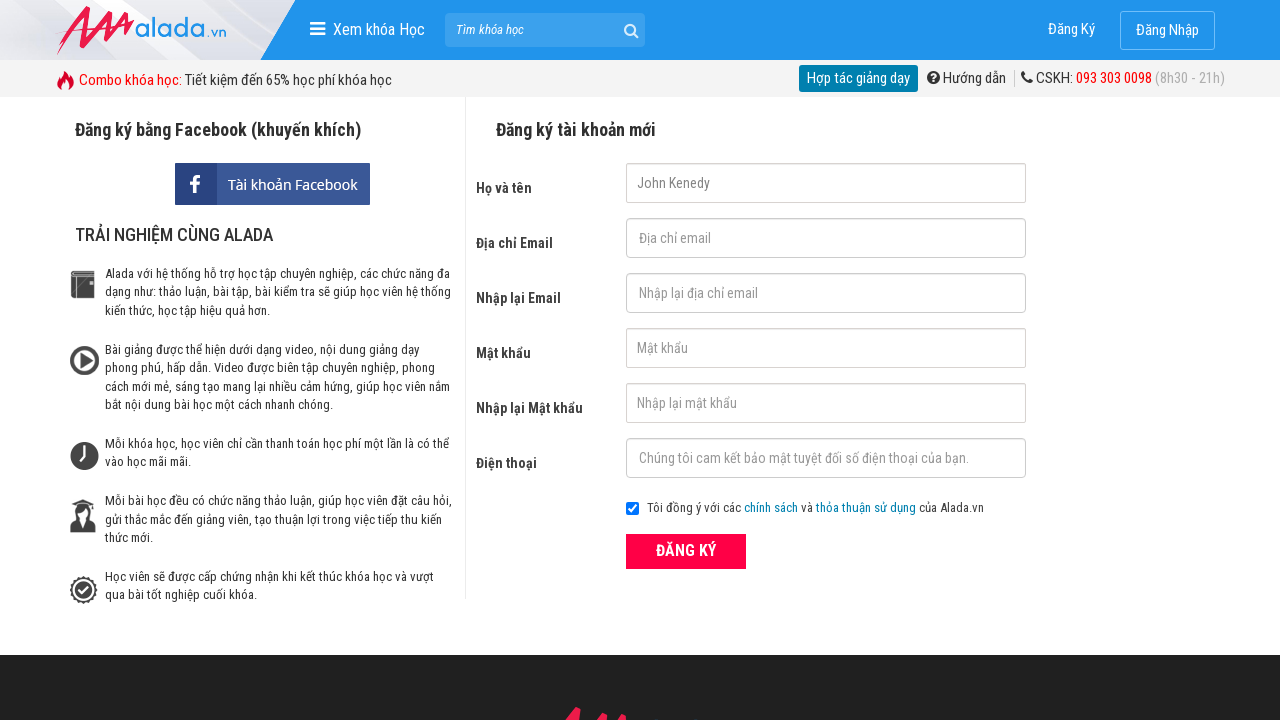

Filled email field with 'johnwick@gmail.net' on #txtEmail
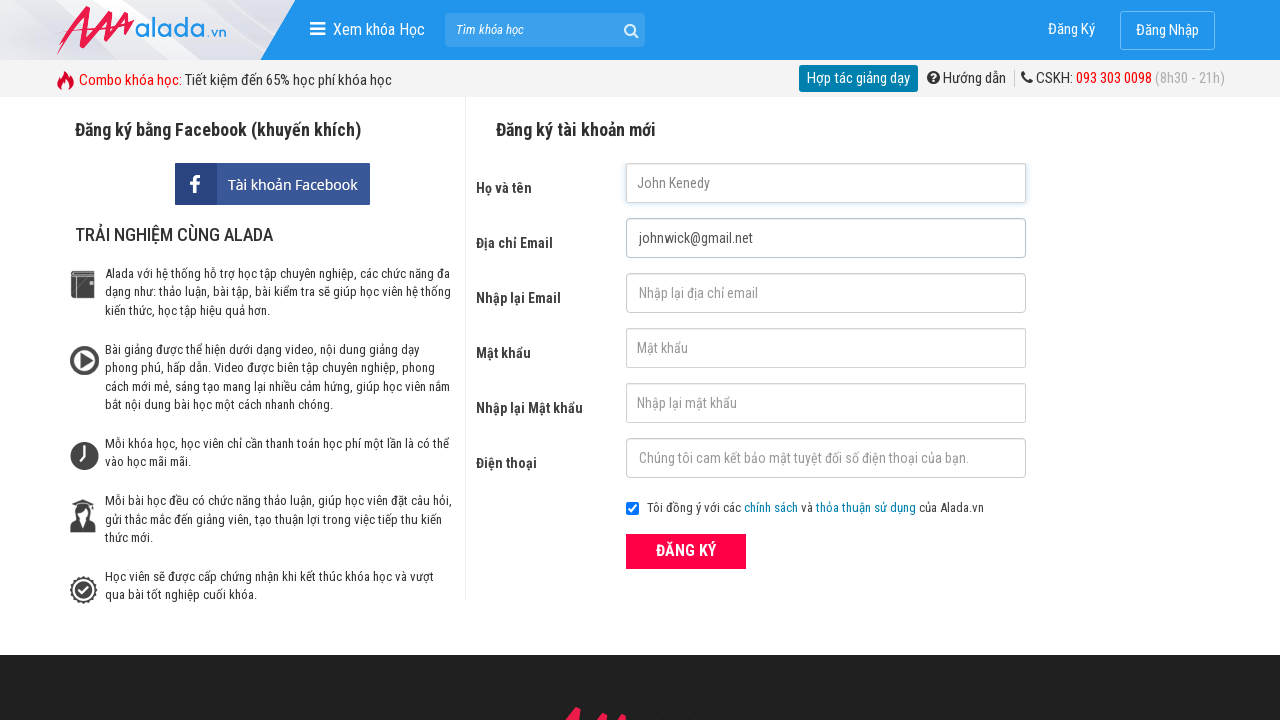

Filled confirm email field with 'johnwick@gmail.net' on #txtCEmail
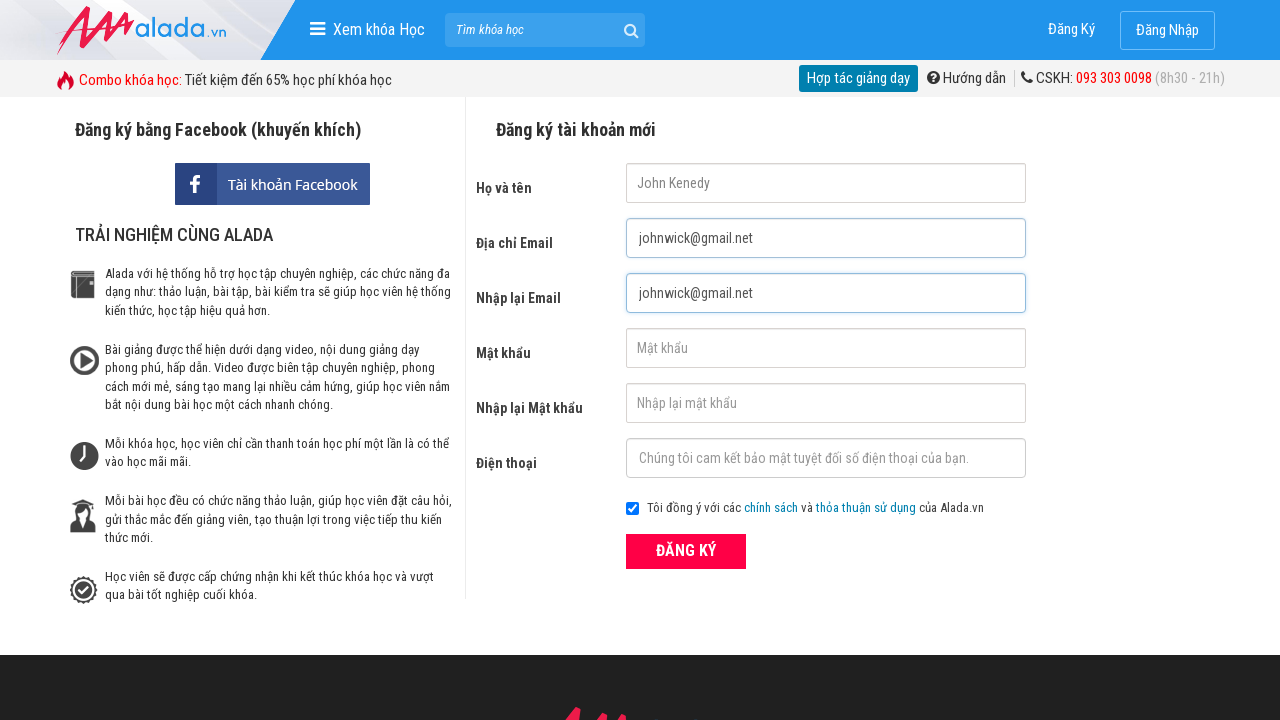

Filled password field with '123' (less than 6 characters) on #txtPassword
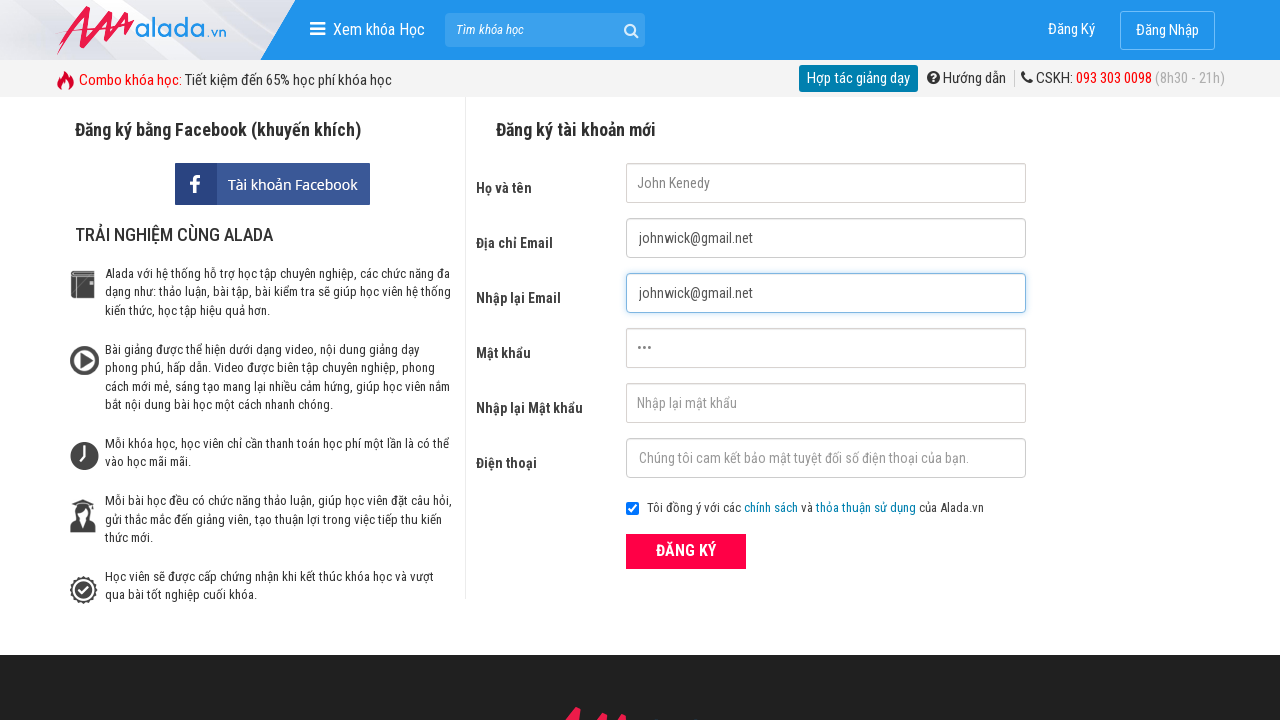

Filled confirm password field with '128' (less than 6 characters) on #txtCPassword
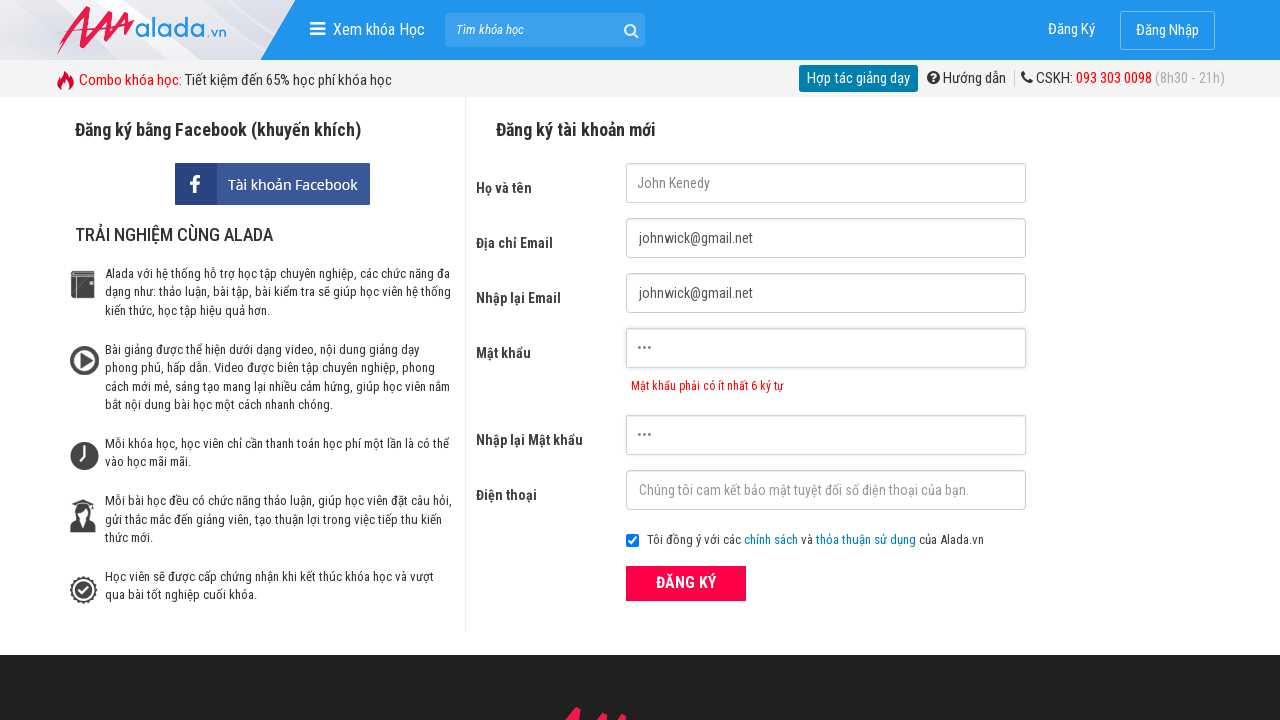

Filled phone field with '0973147168' on #txtPhone
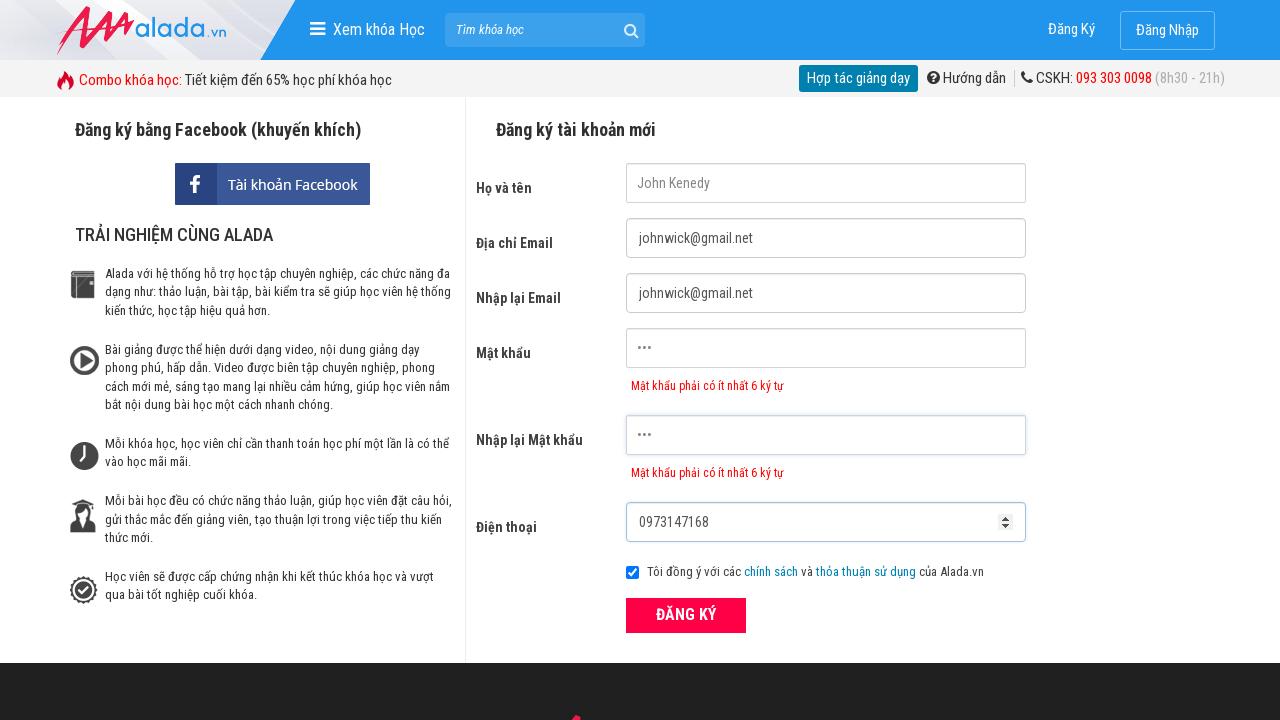

Clicked register button at (686, 615) on xpath=//form[@id='frmLogin']//button[text()='ĐĂNG KÝ']
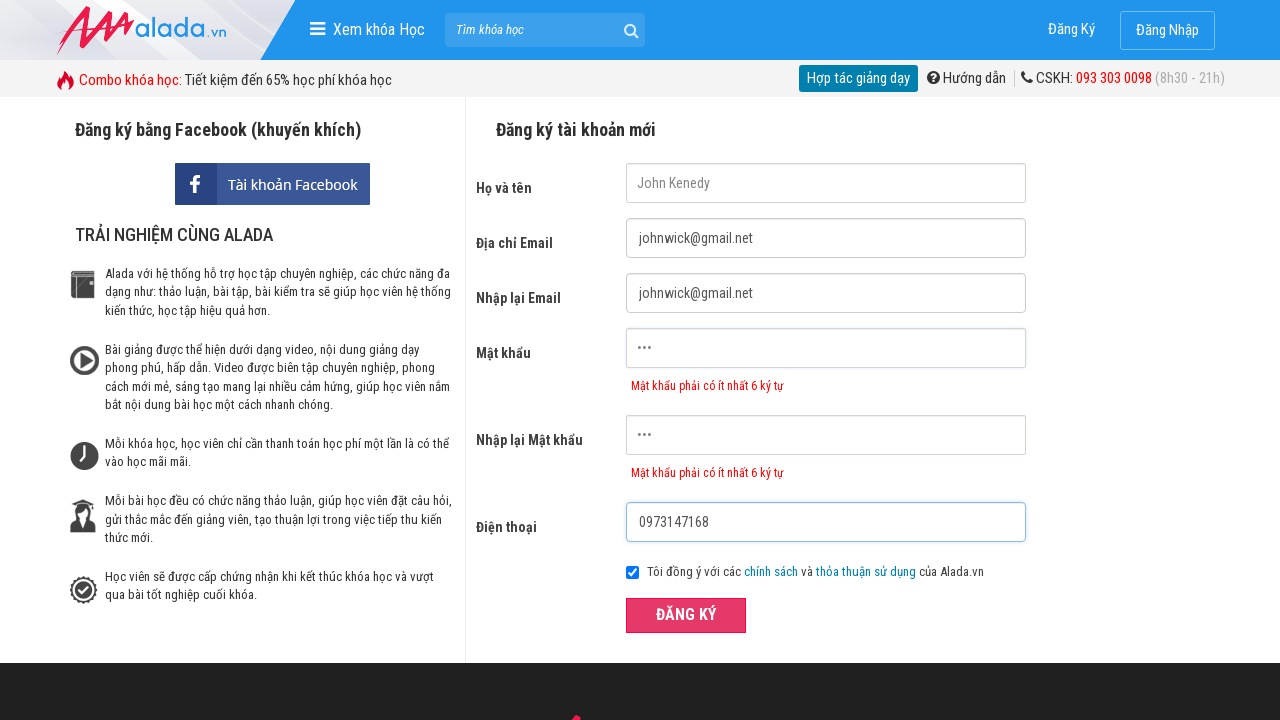

Password error message appeared
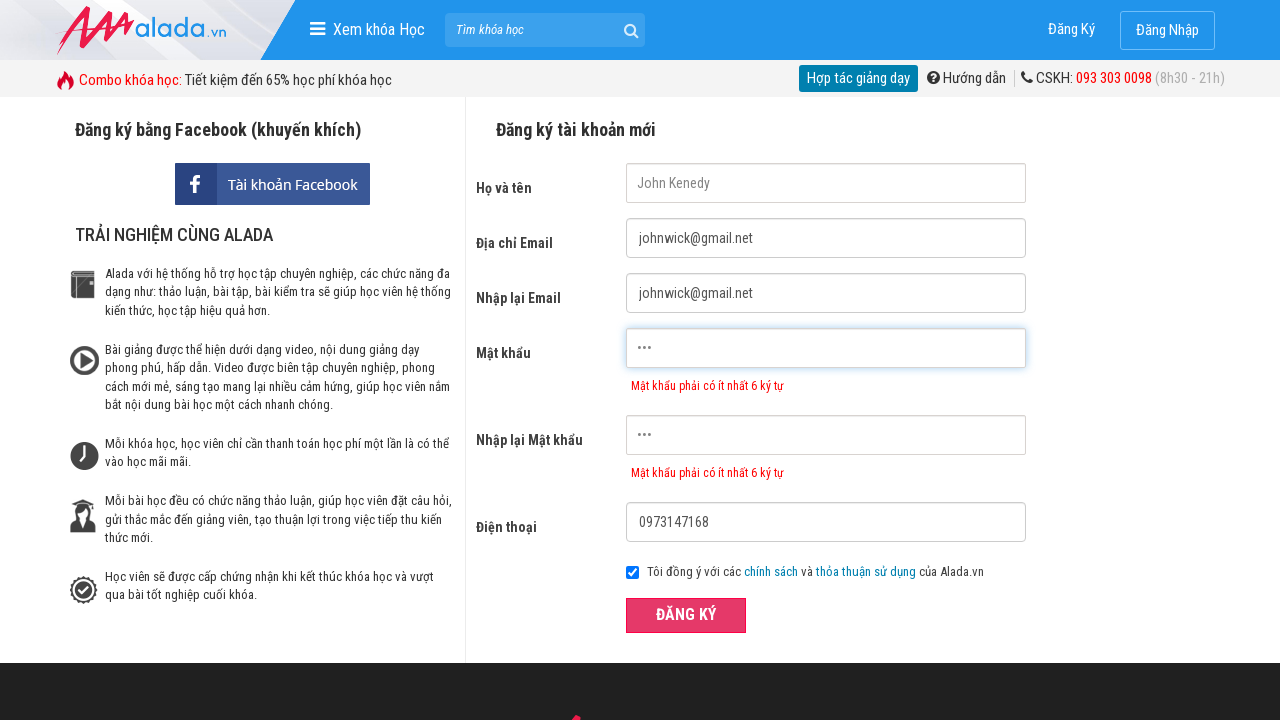

Verified password error message: 'Mật khẩu phải có ít nhất 6 ký tự'
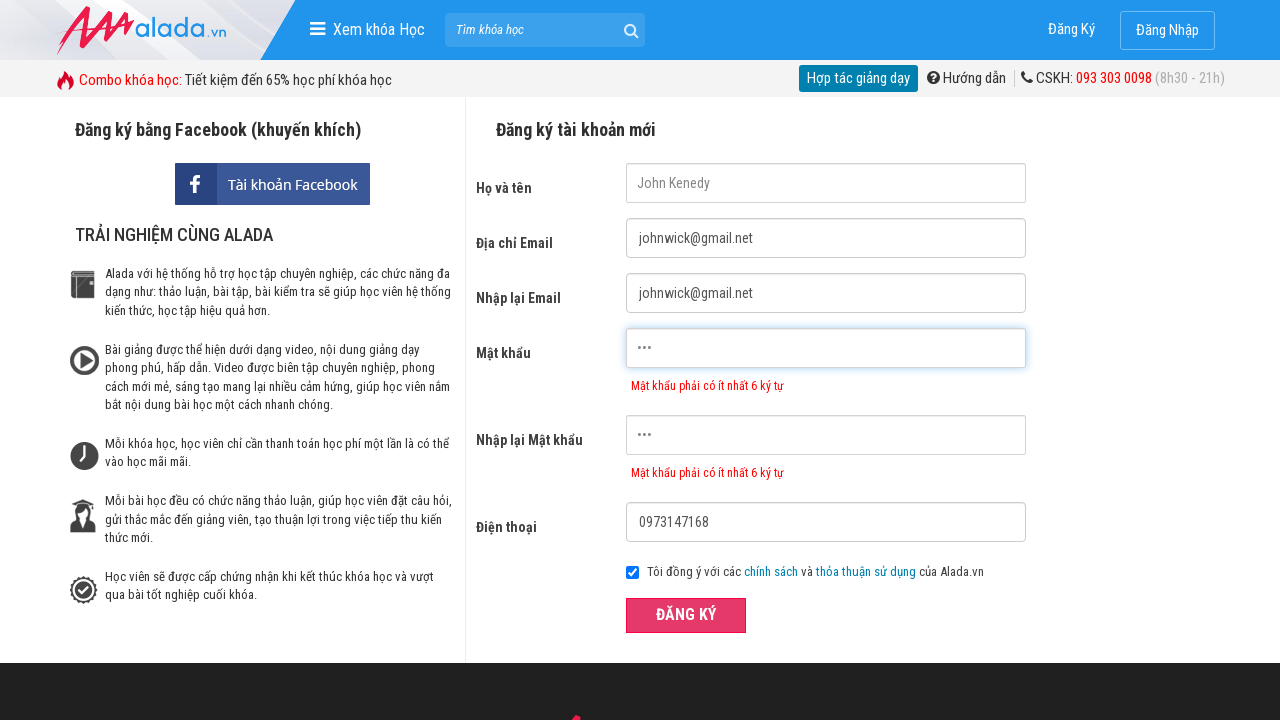

Verified confirm password error message: 'Mật khẩu phải có ít nhất 6 ký tự'
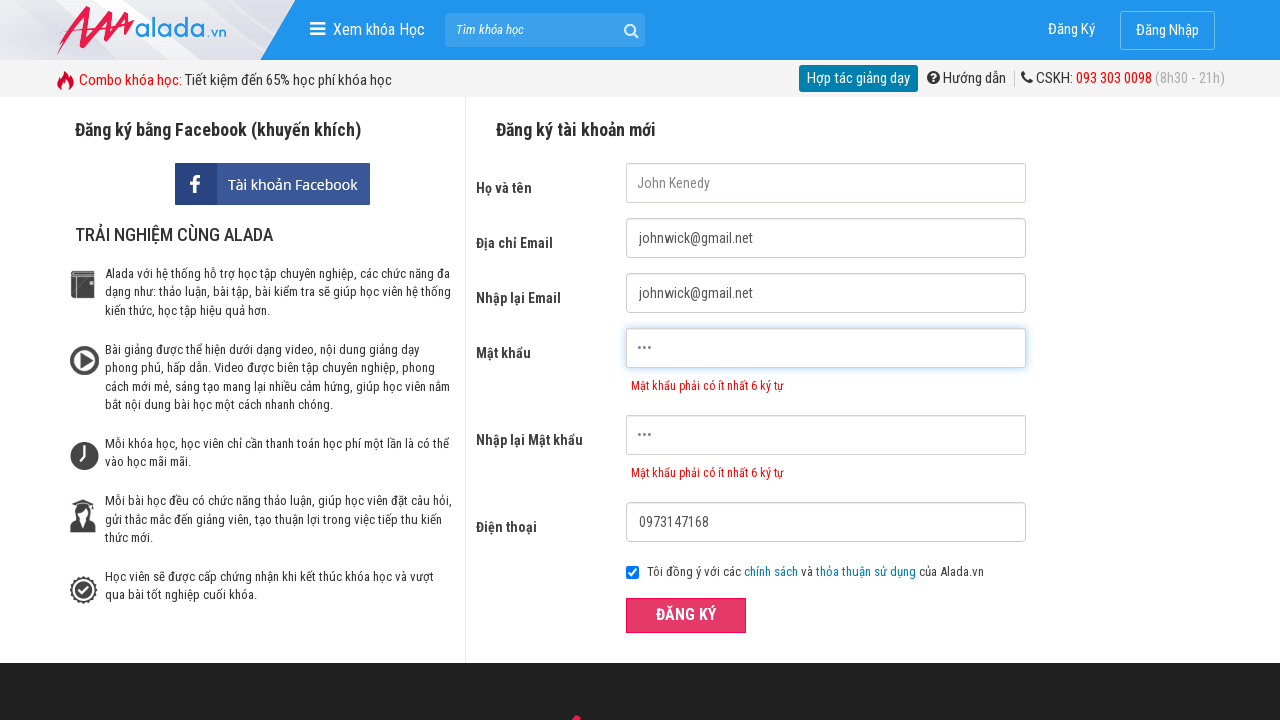

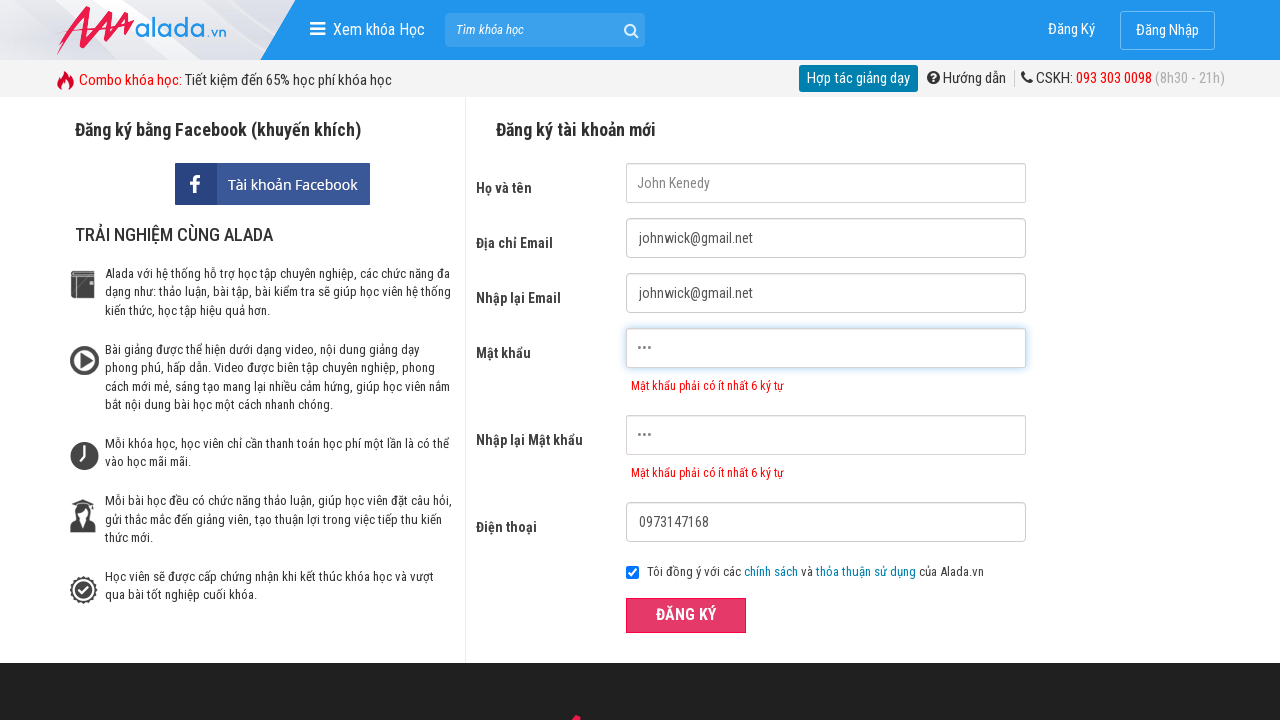